Navigates to the Selenium documentation website and scrolls down the page by 500 pixels

Starting URL: https://www.selenium.dev

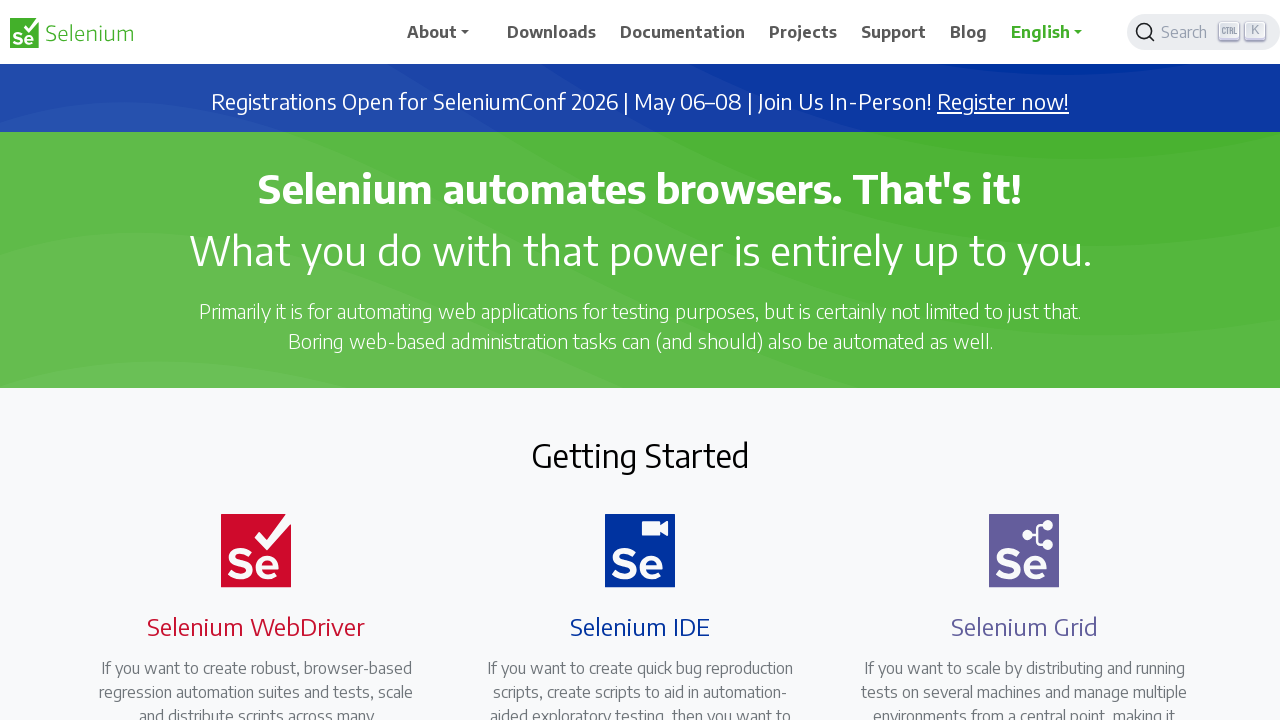

Navigated to Selenium documentation website
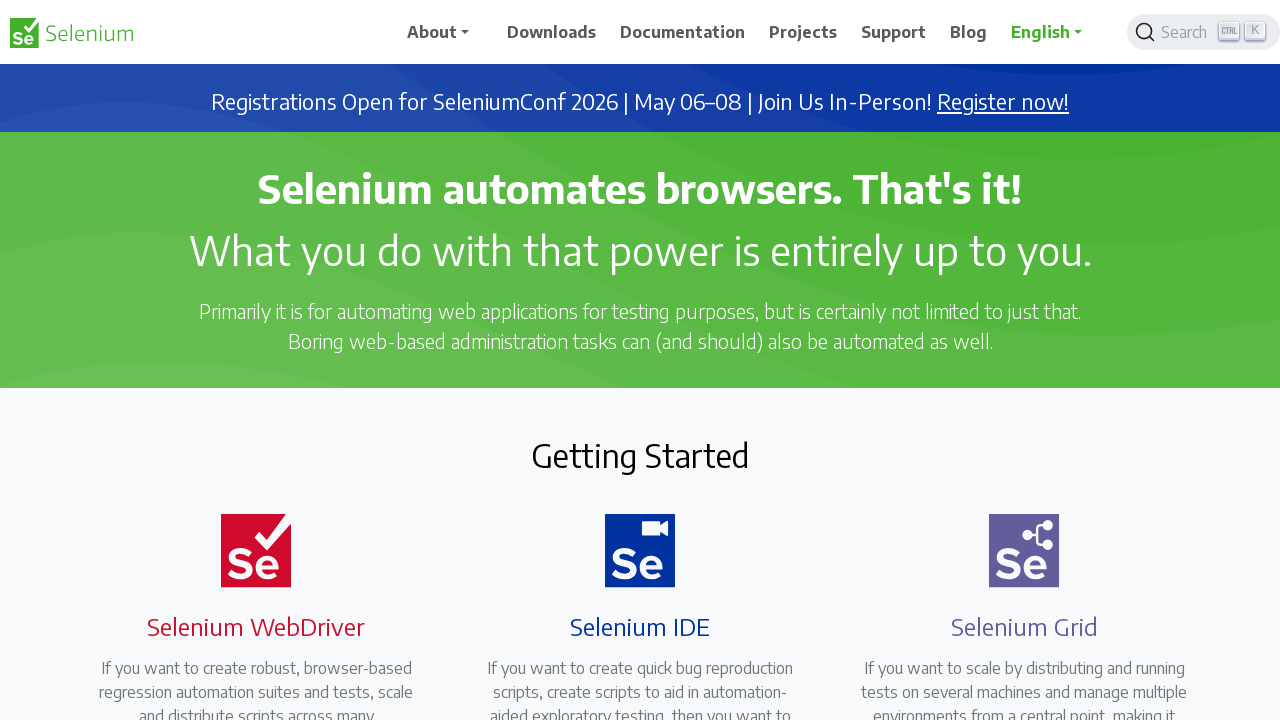

Scrolled down the page by 500 pixels
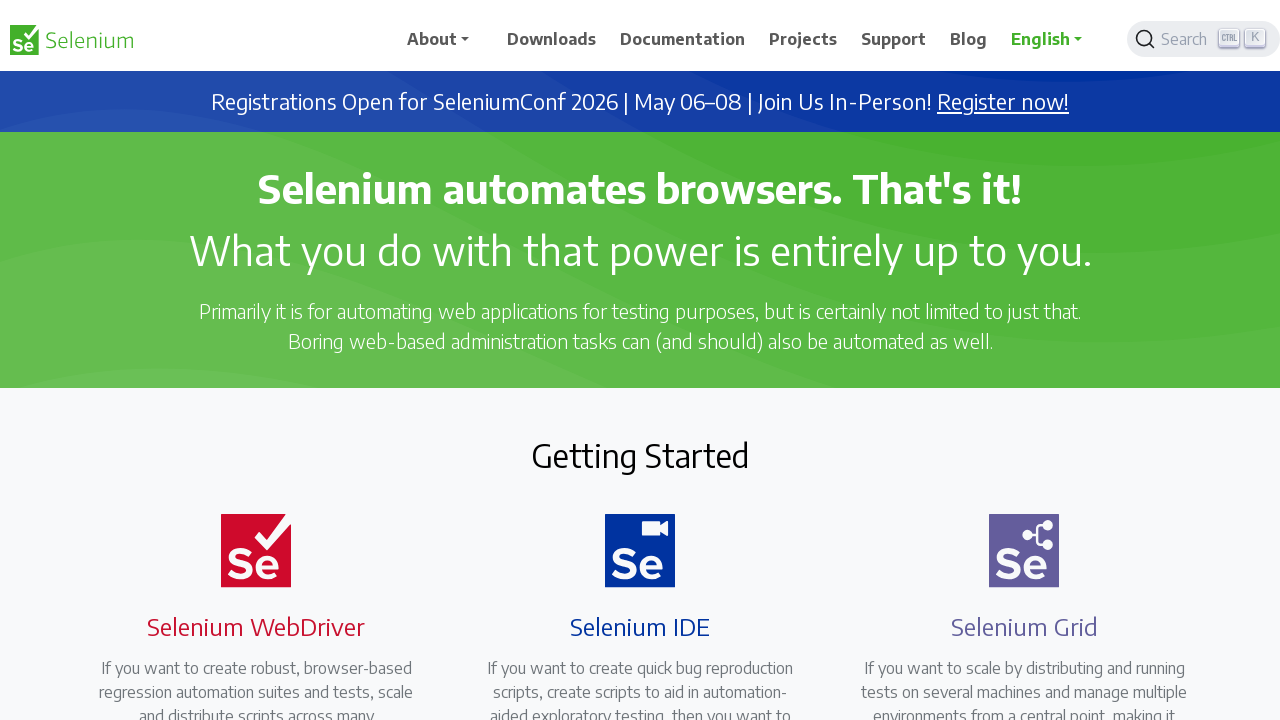

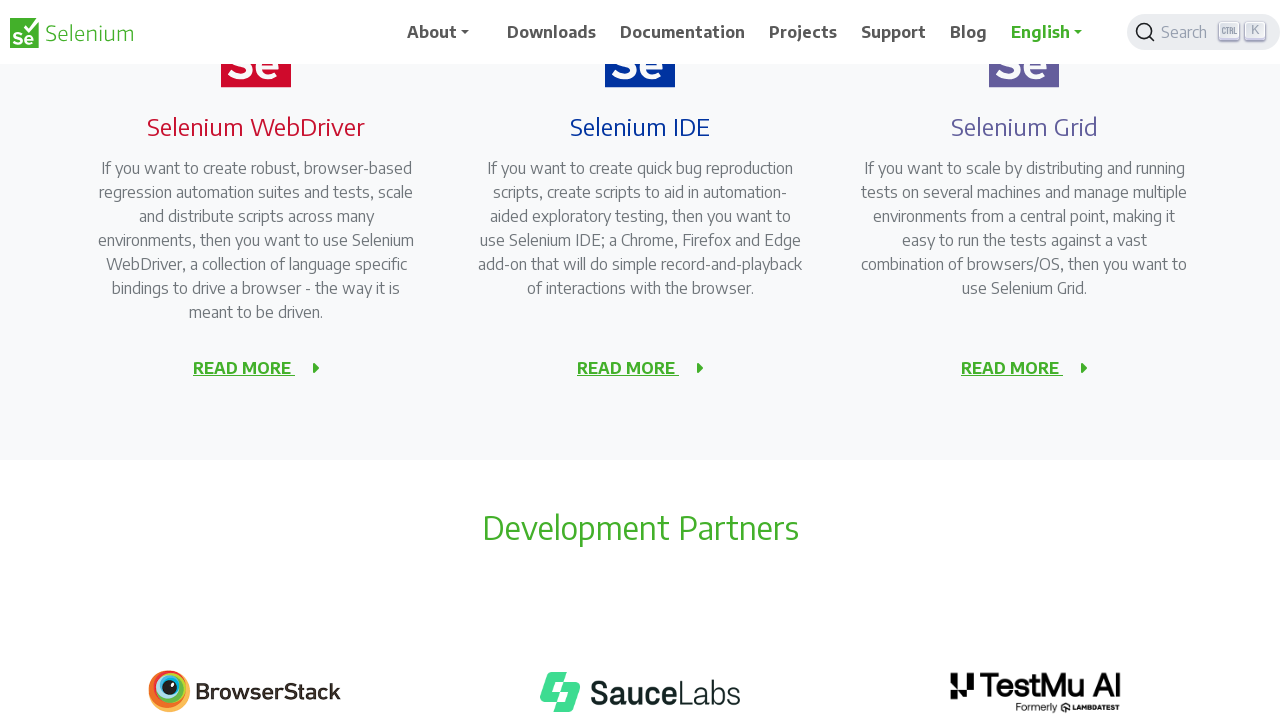